Tests hover functionality by hovering over multiple figure images to reveal hidden content

Starting URL: https://the-internet.herokuapp.com/hovers

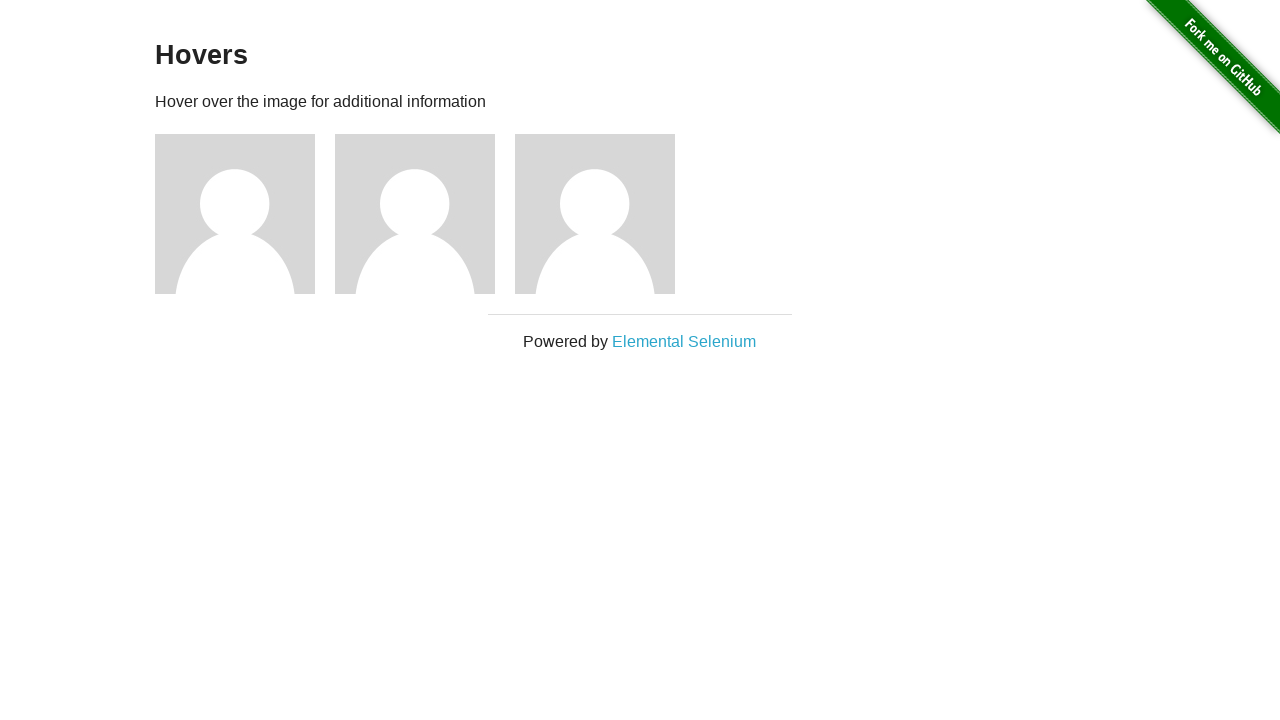

Located all figure elements on the hovers page
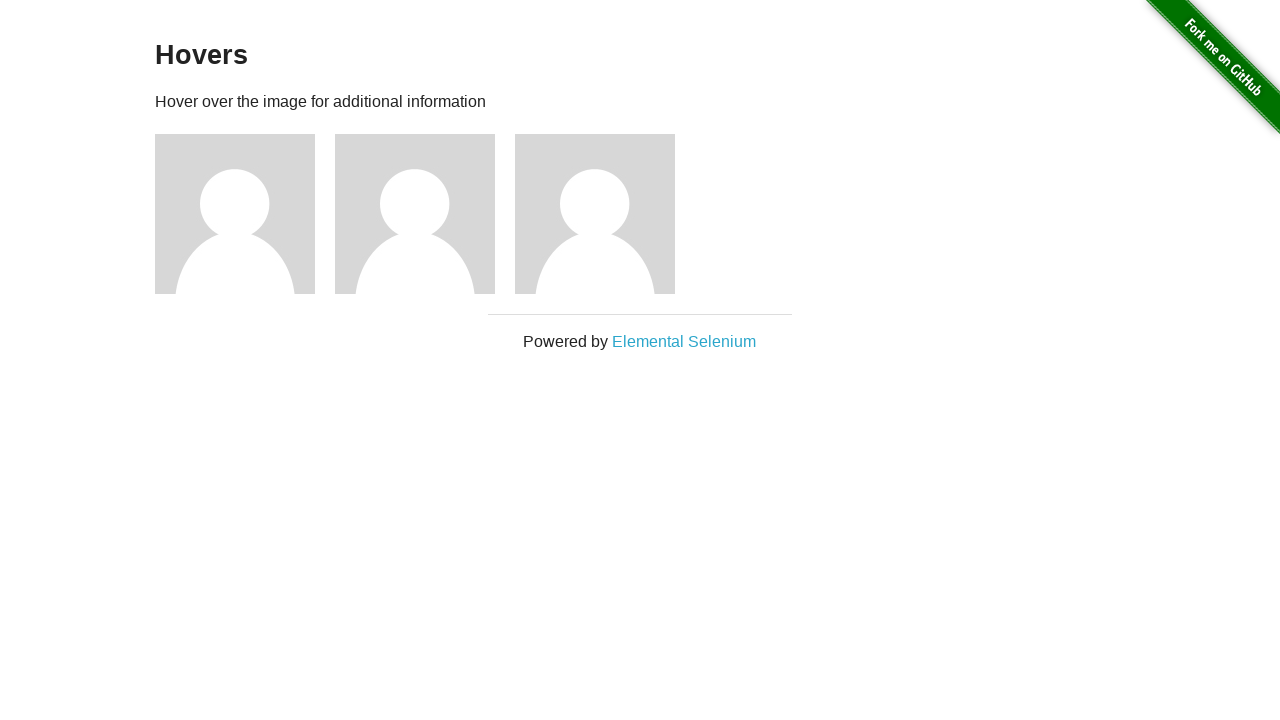

Hovered over a figure image to reveal hidden content at (235, 214) on .figure >> nth=0 >> img
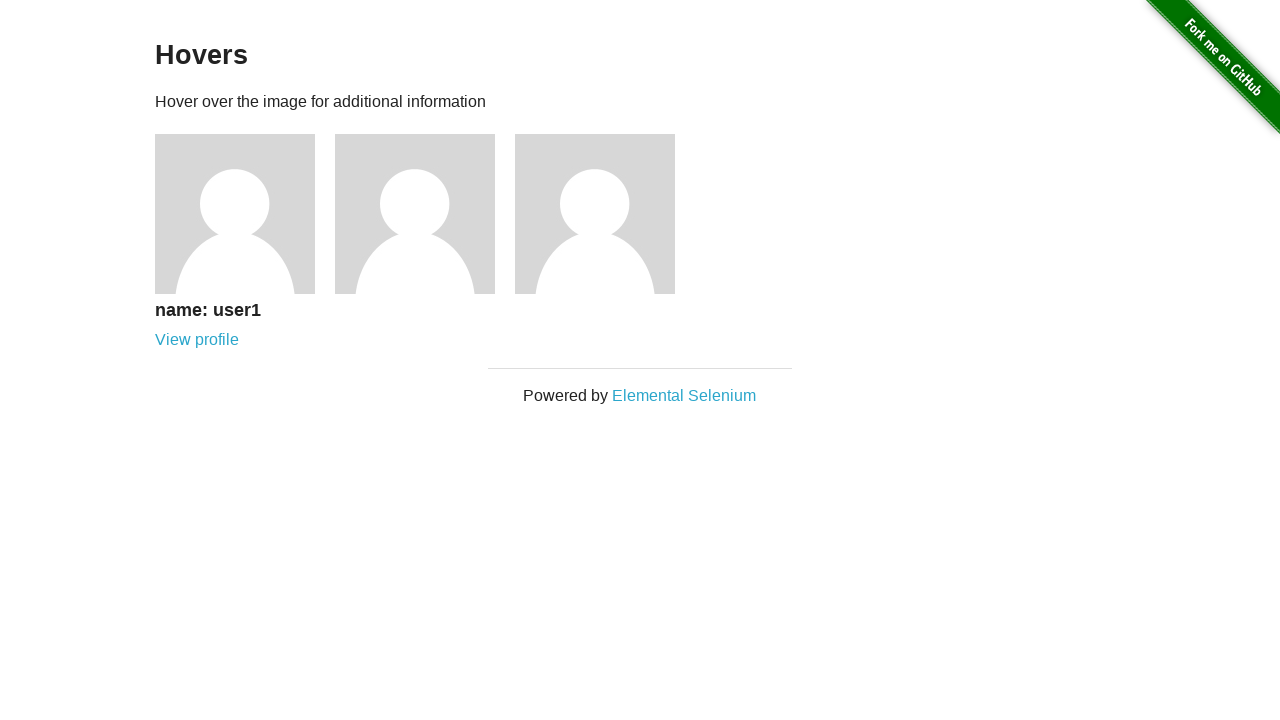

Hovered over a figure image to reveal hidden content at (415, 214) on .figure >> nth=1 >> img
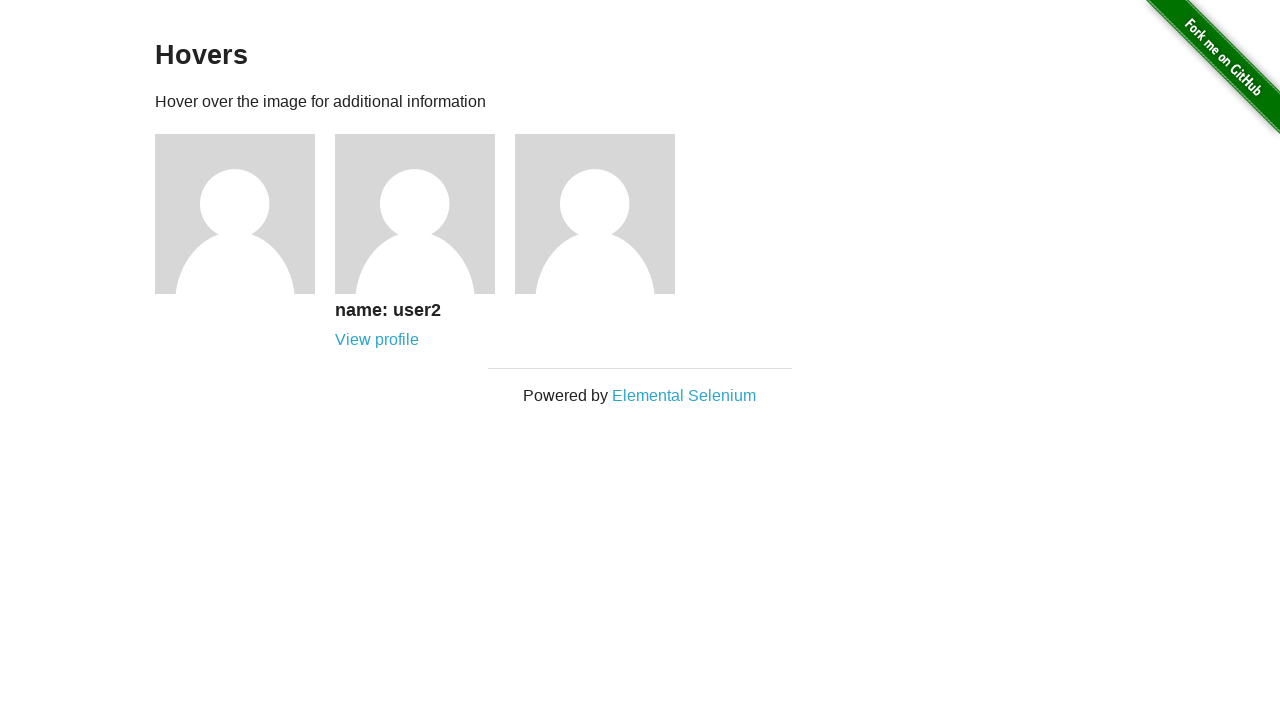

Hovered over a figure image to reveal hidden content at (595, 214) on .figure >> nth=2 >> img
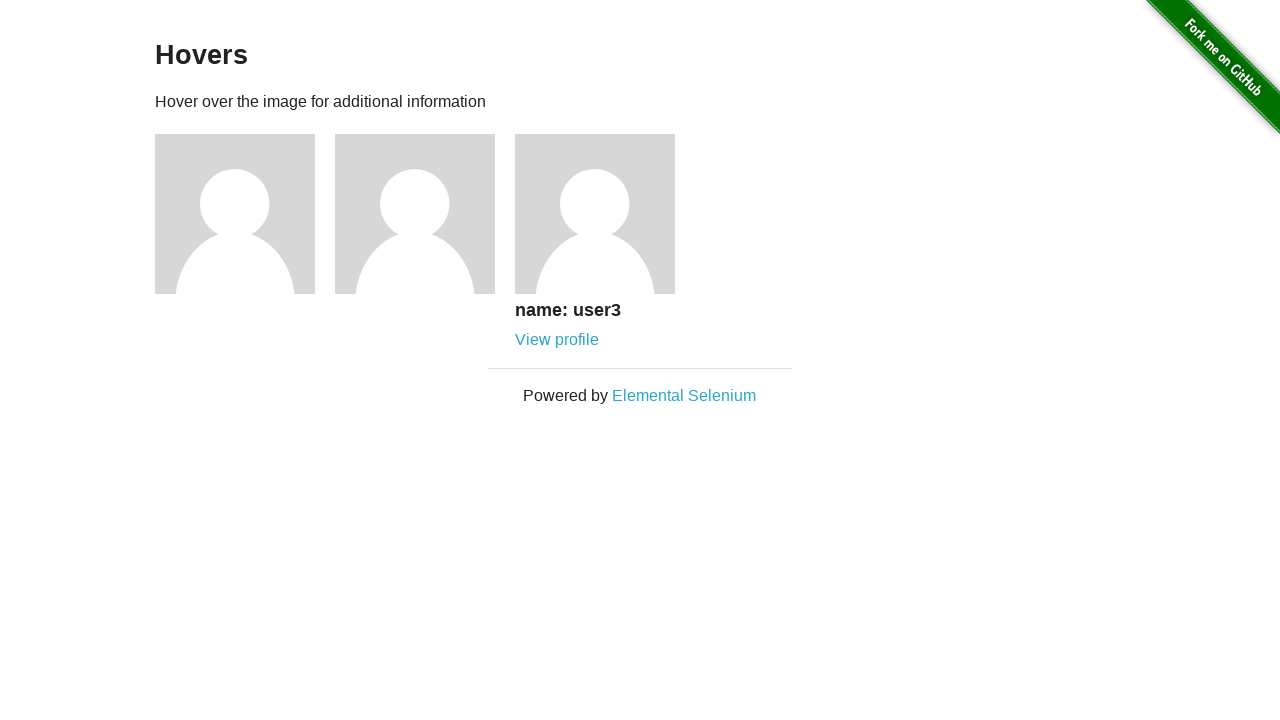

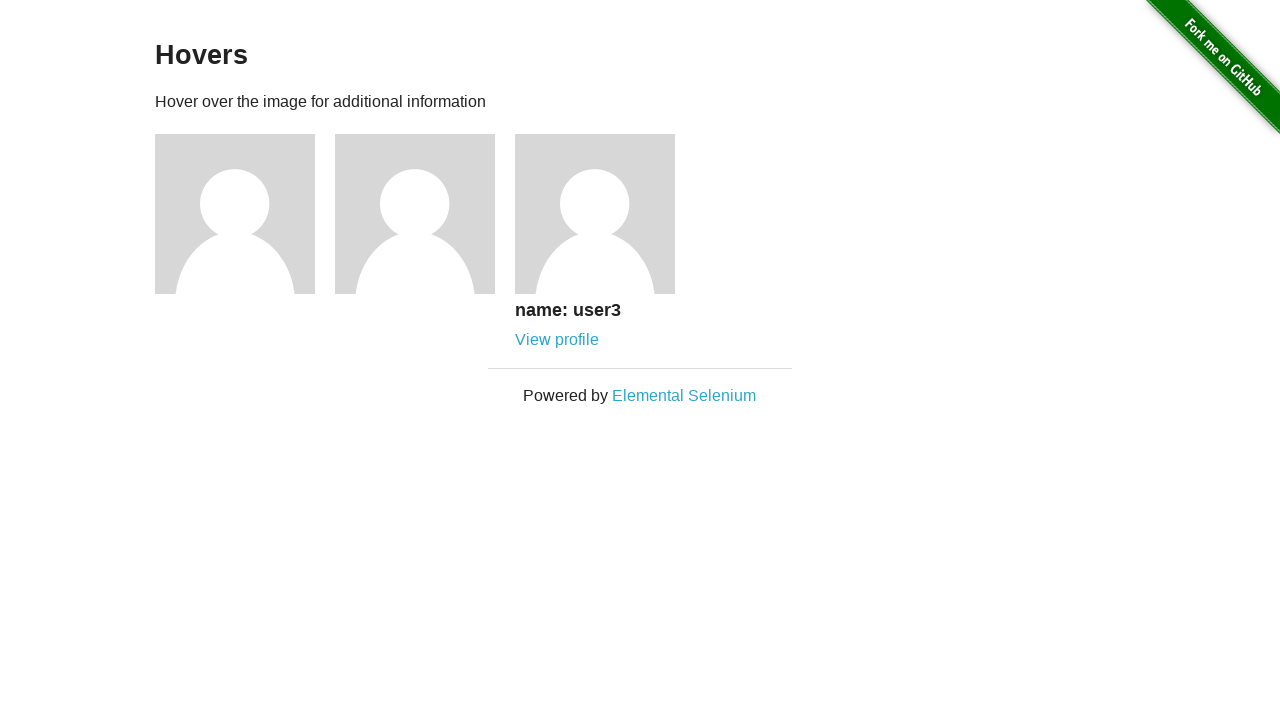